Tests dropdown selection functionality by clicking on a currency dropdown and selecting an option by index

Starting URL: https://rahulshettyacademy.com/dropdownsPractise/

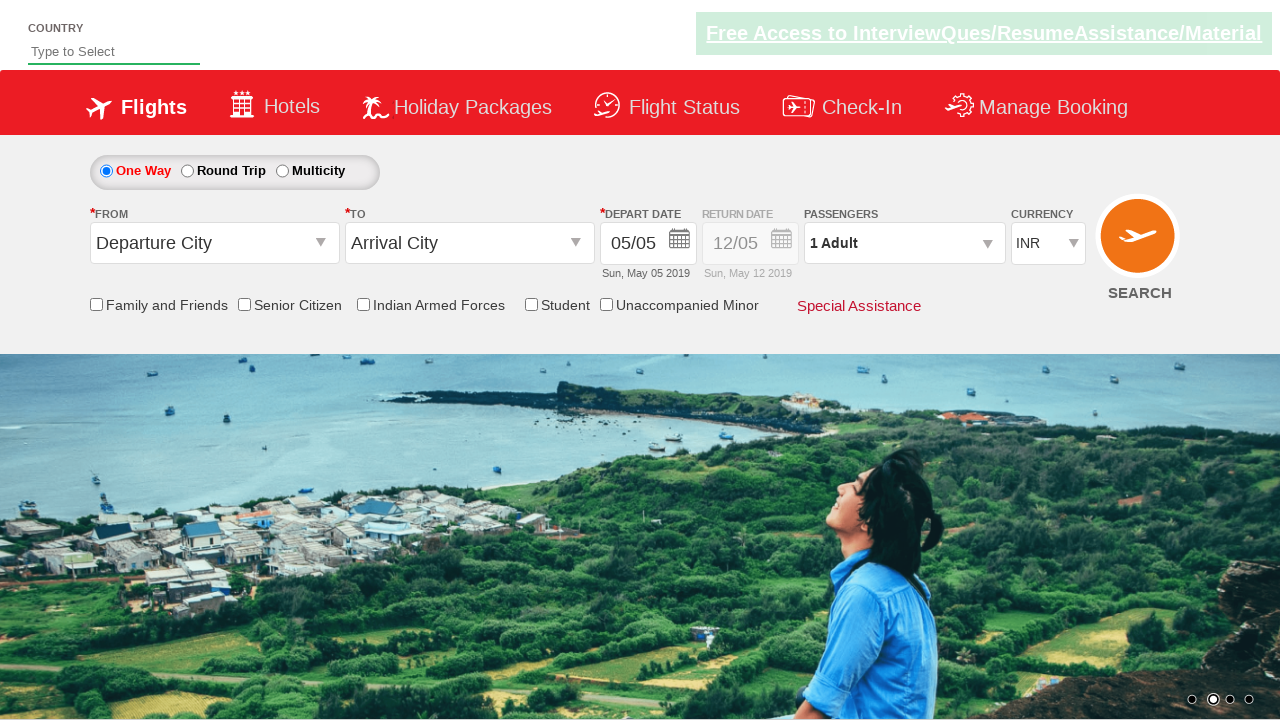

Clicked on the currency dropdown to open it at (1048, 244) on #ctl00_mainContent_DropDownListCurrency
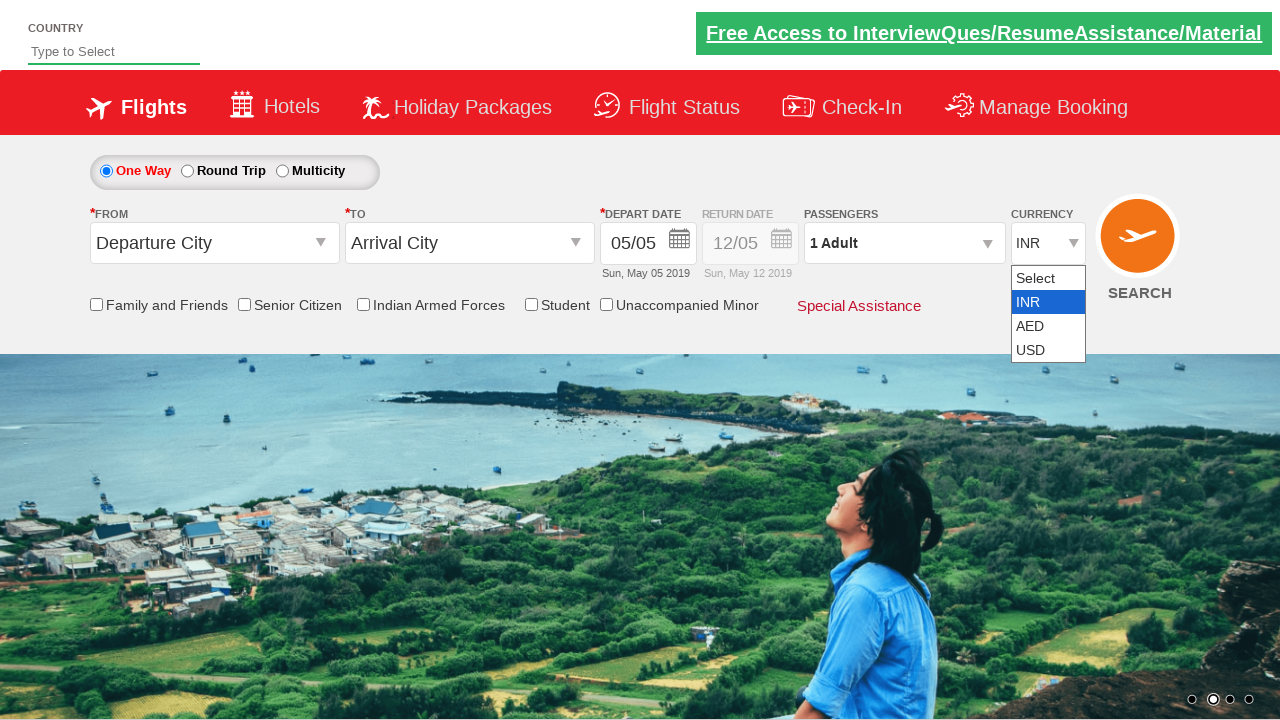

Selected the 4th currency option (index 3) from the dropdown on #ctl00_mainContent_DropDownListCurrency
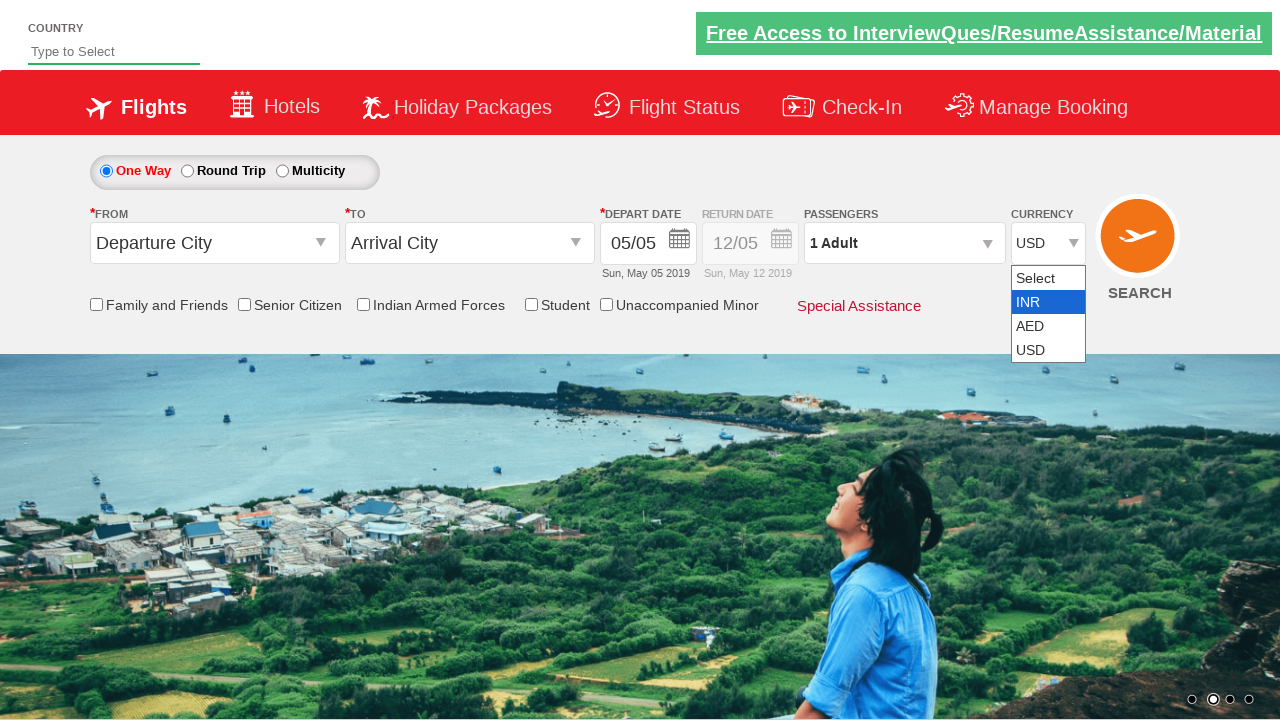

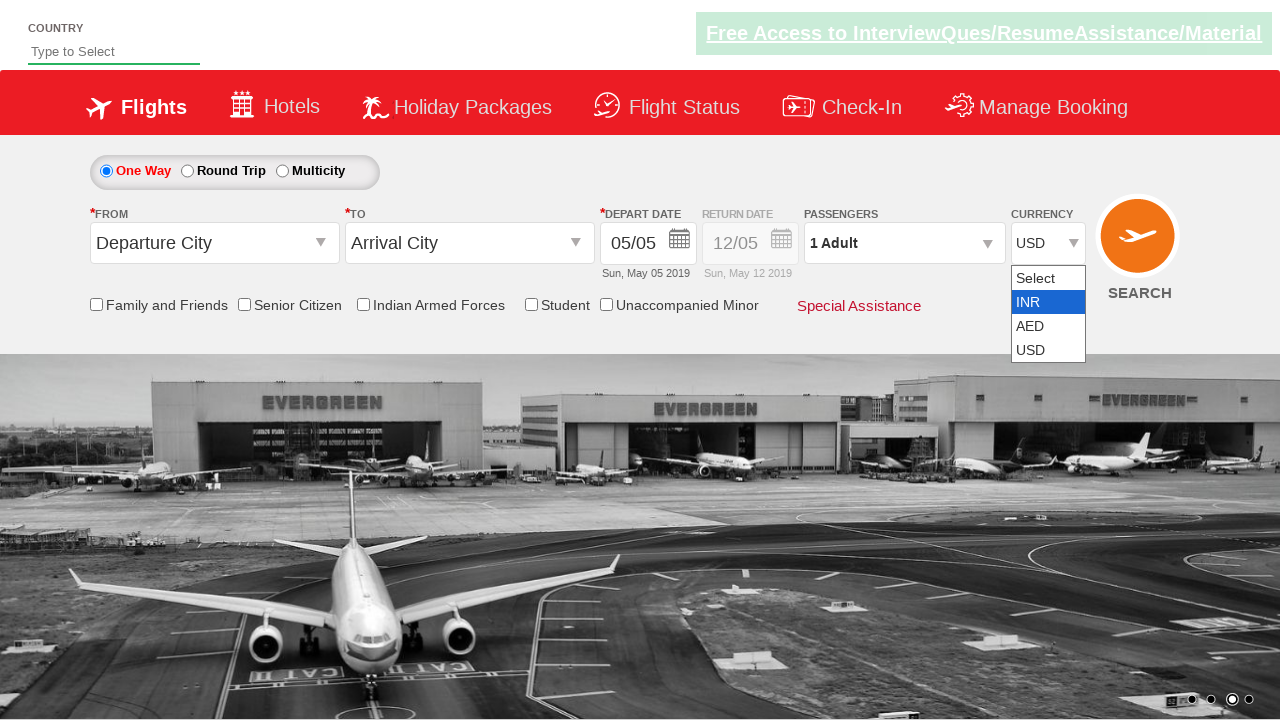